Tests browser popup functionality by scrolling to and clicking a "Open a popup window" link on a test page

Starting URL: http://omayo.blogspot.com/

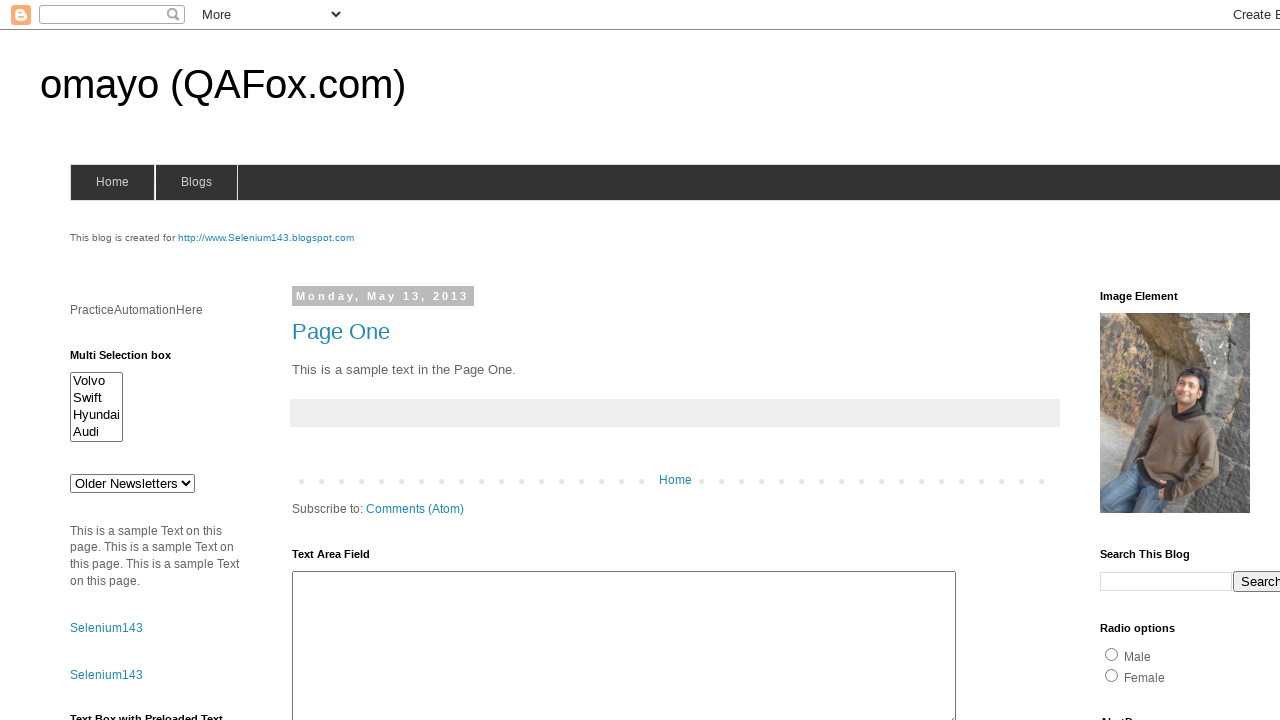

Located 'Open a popup window' link
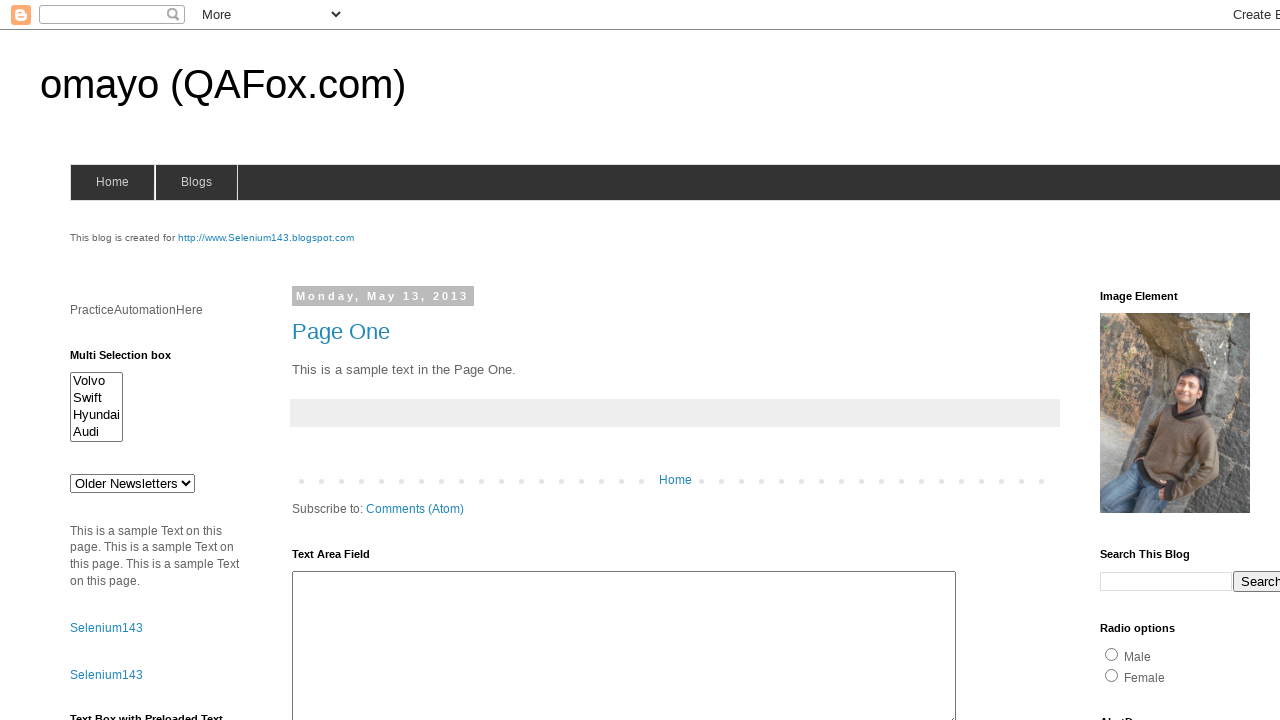

Scrolled 'Open a popup window' link into view
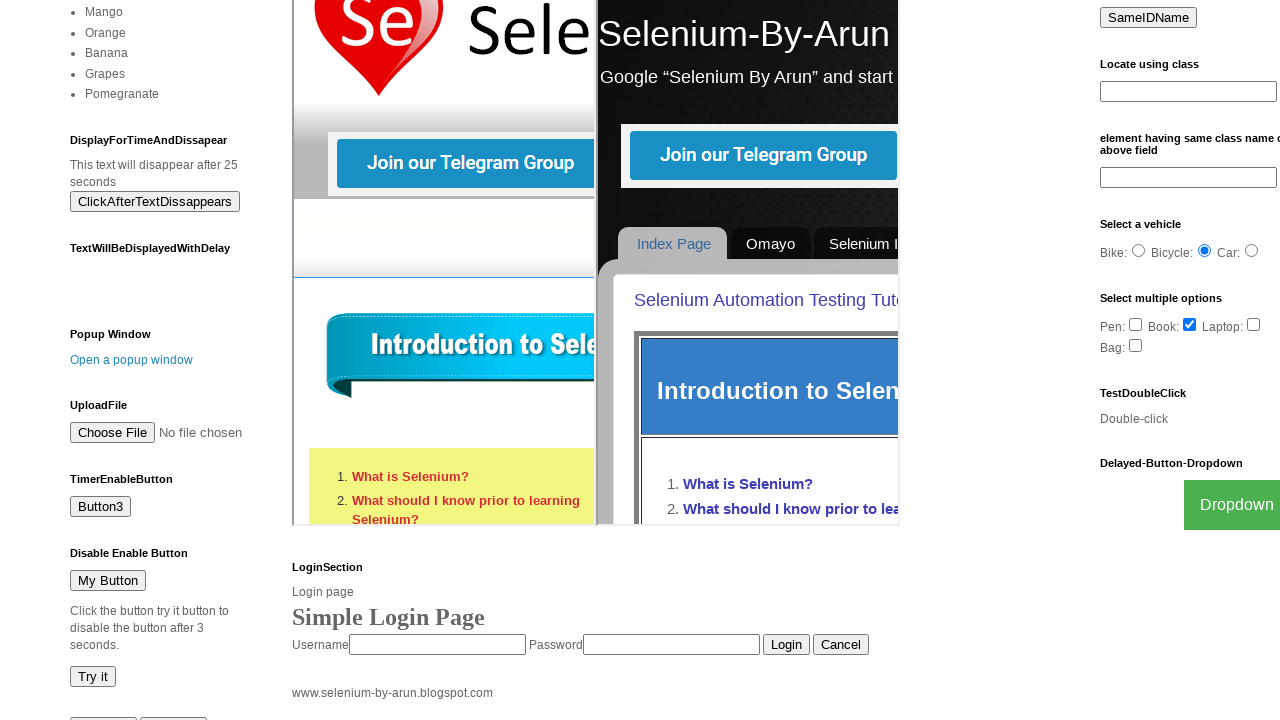

Clicked on 'Open a popup window' link at (132, 360) on internal:text="Open a popup window"i
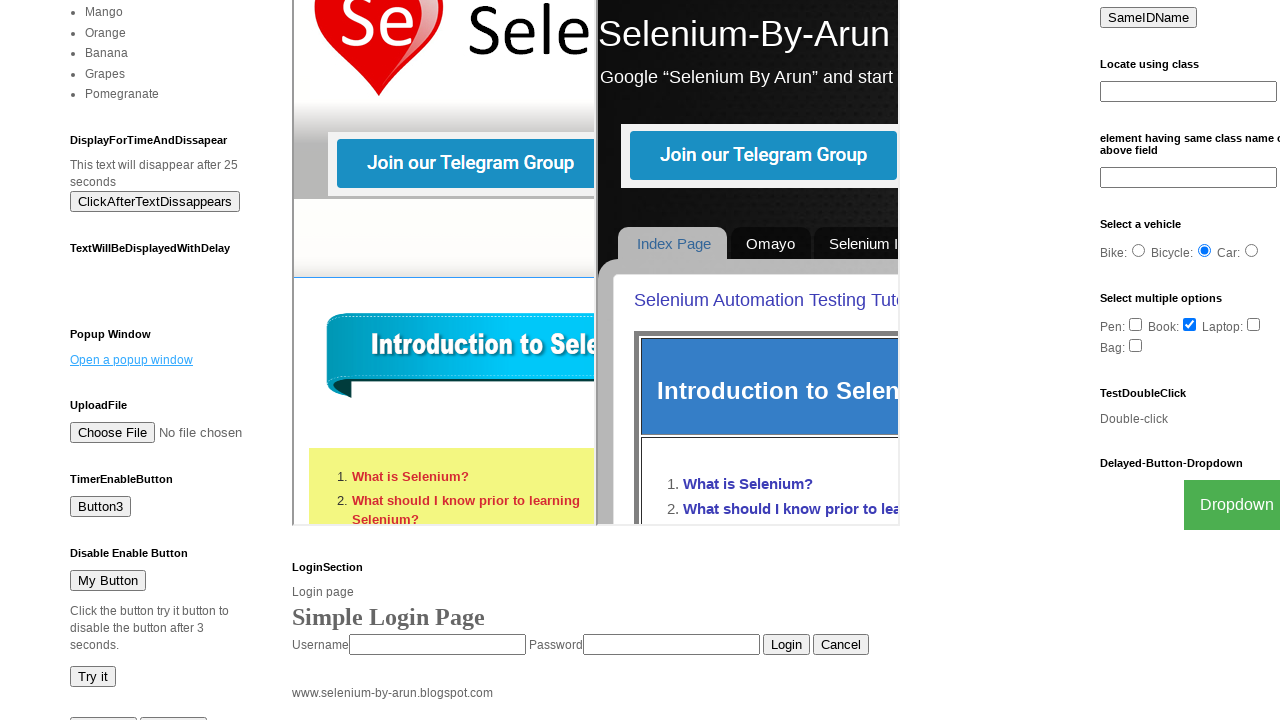

Waited for popup window to open
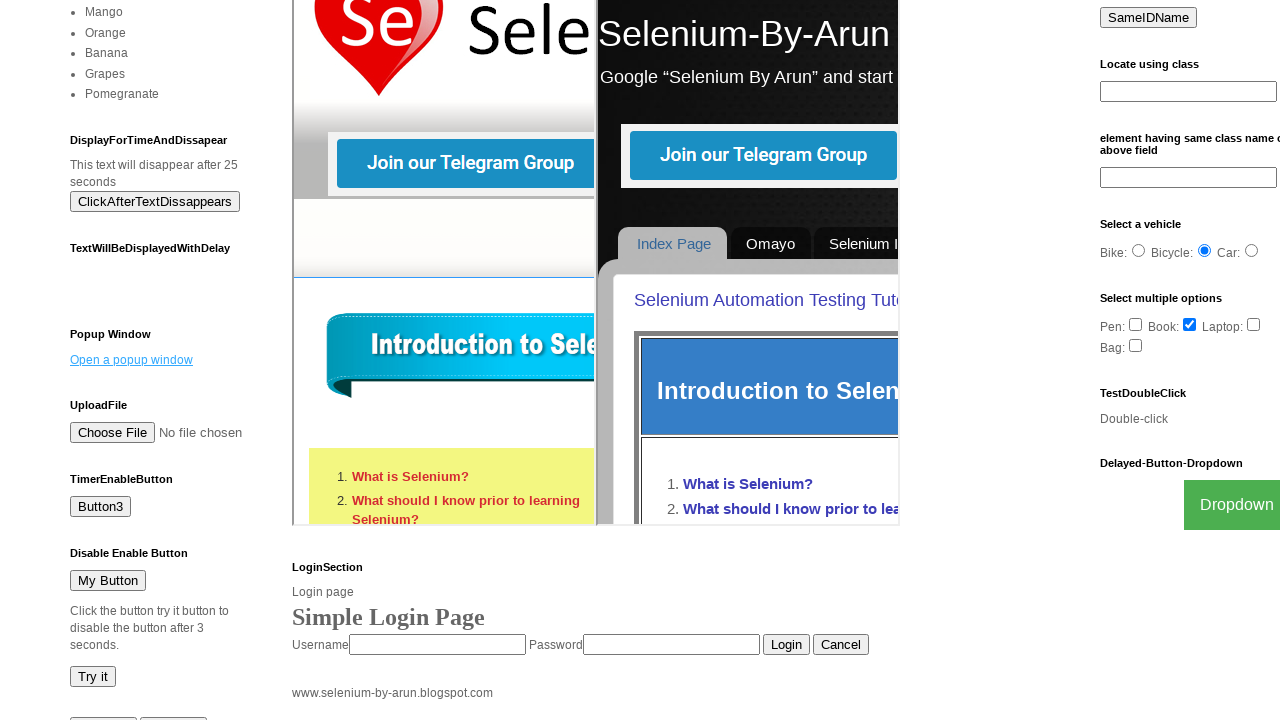

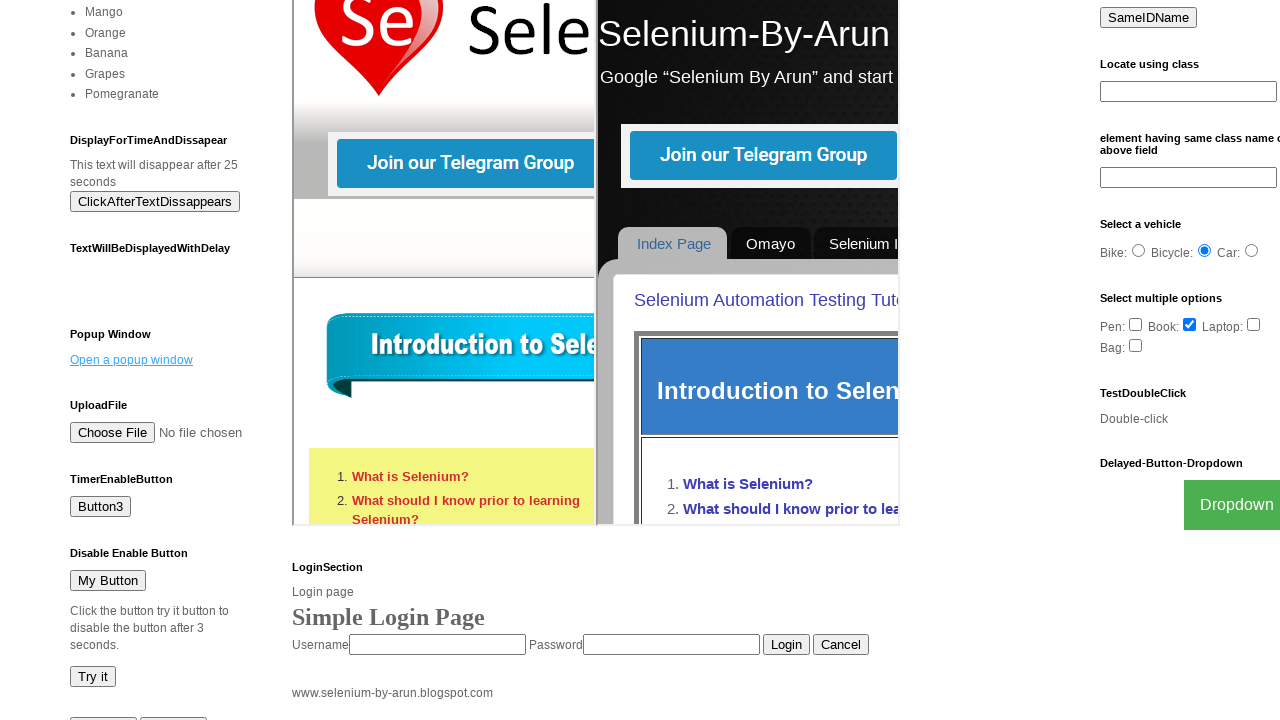